Tests adding elements by clicking the "Add Element" button multiple times and verifying the correct number of elements are added

Starting URL: https://the-internet.herokuapp.com/add_remove_elements/

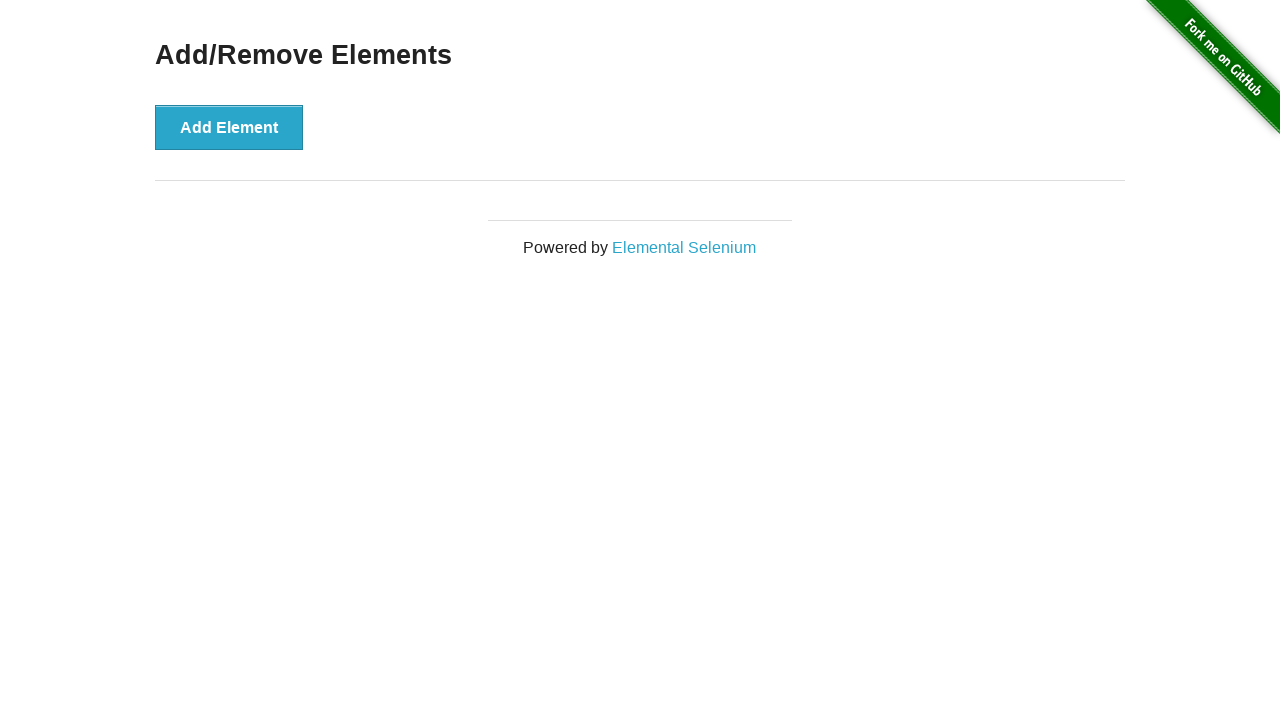

Clicked 'Add Element' button first time at (229, 127) on xpath=//button[contains(text(), "Add Element")]
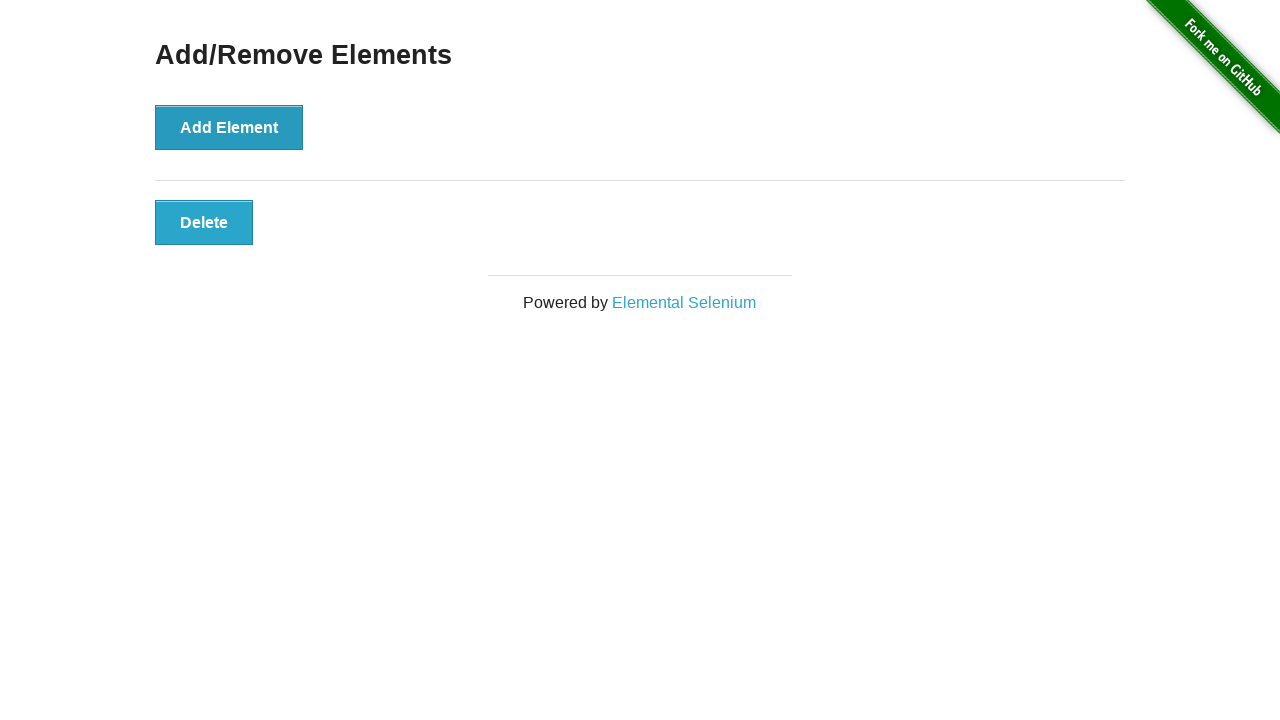

Verified that exactly 1 element was added
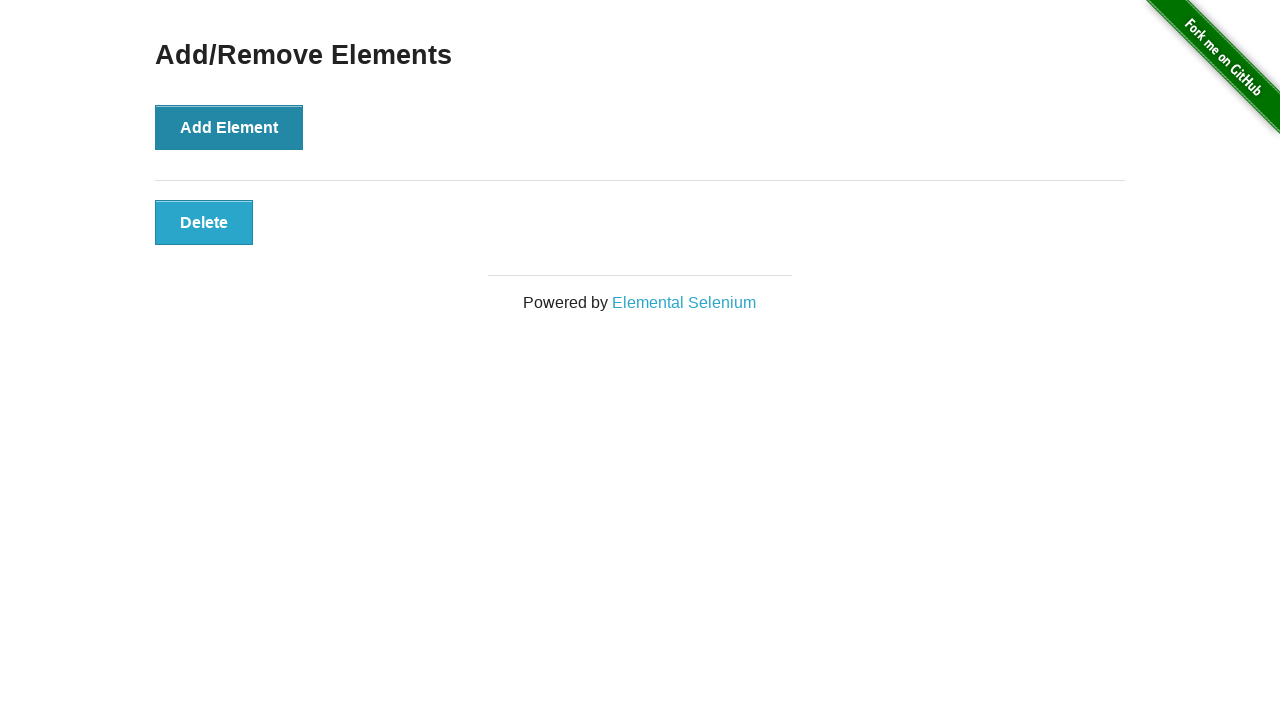

Clicked 'Add Element' button second time at (229, 127) on xpath=//button[contains(text(), "Add Element")]
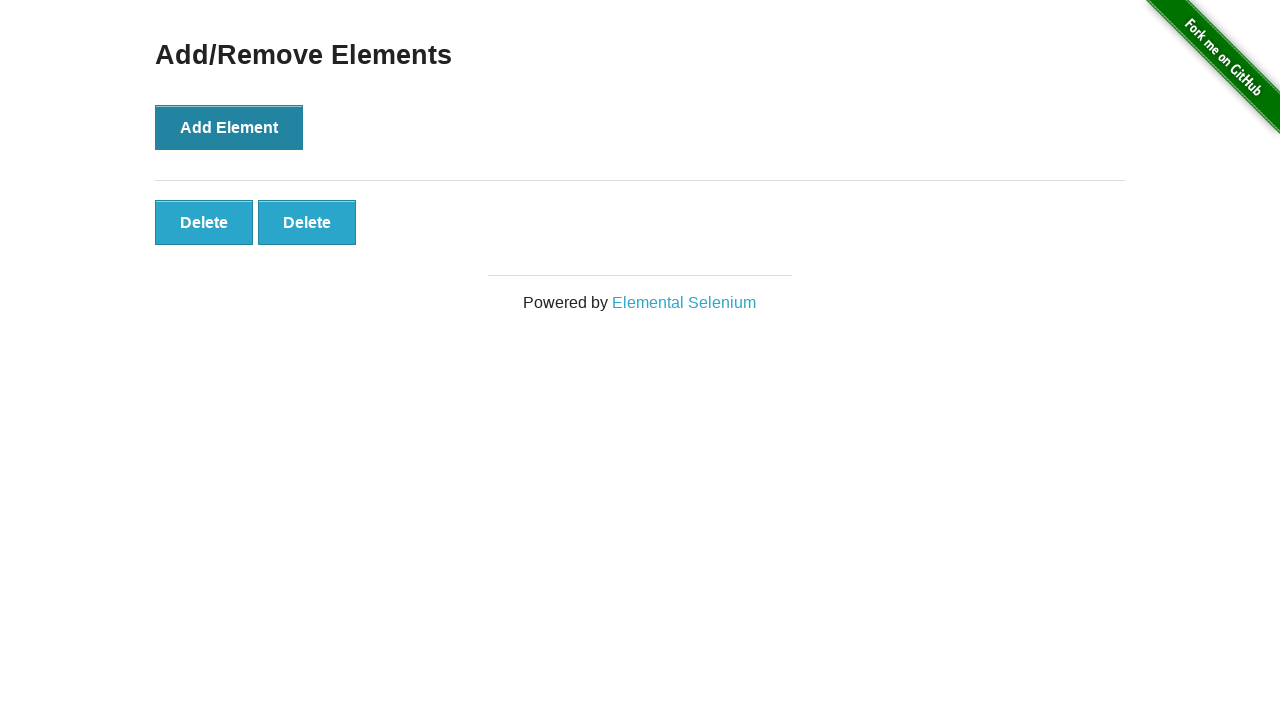

Clicked 'Add Element' button third time at (229, 127) on xpath=//button[contains(text(), "Add Element")]
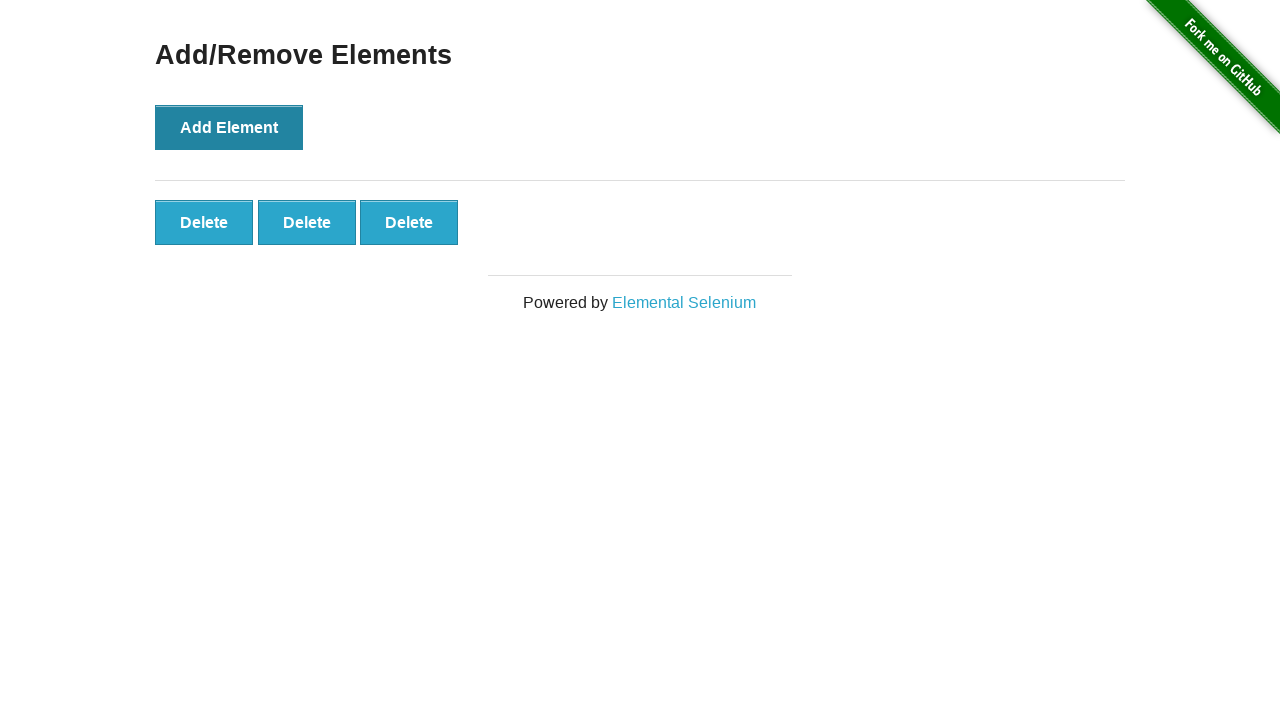

Verified that exactly 3 elements total were added
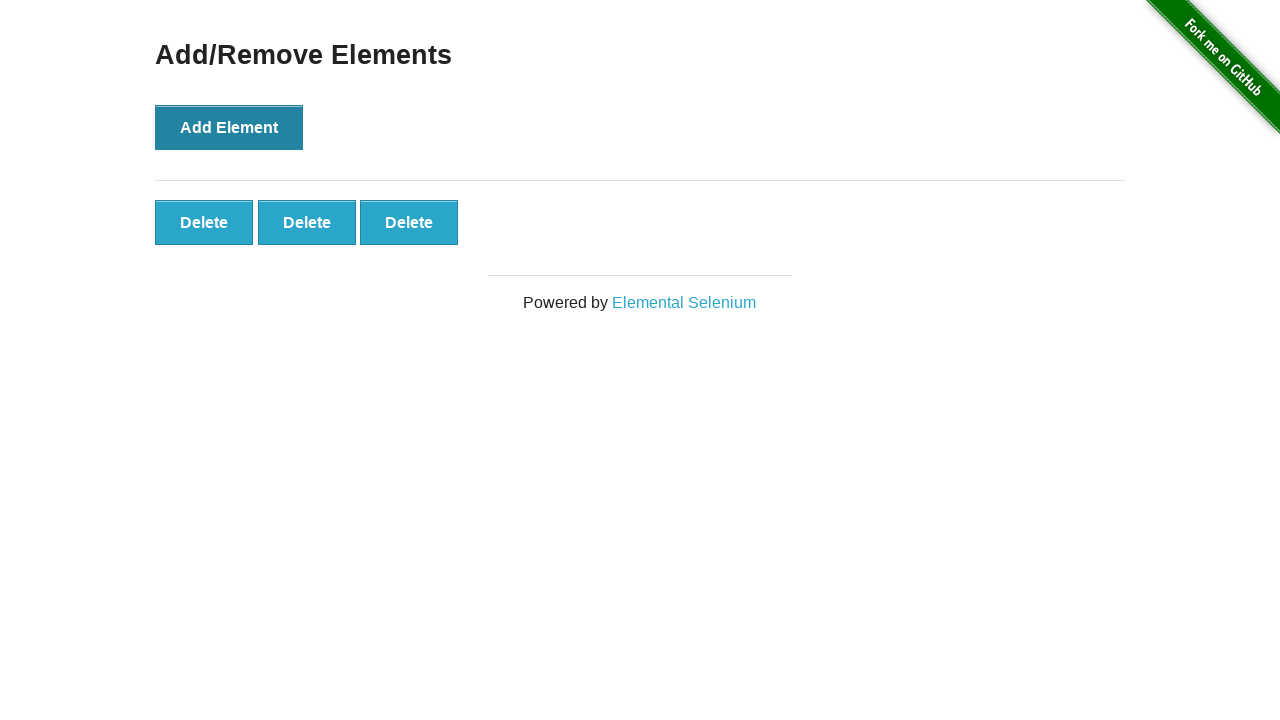

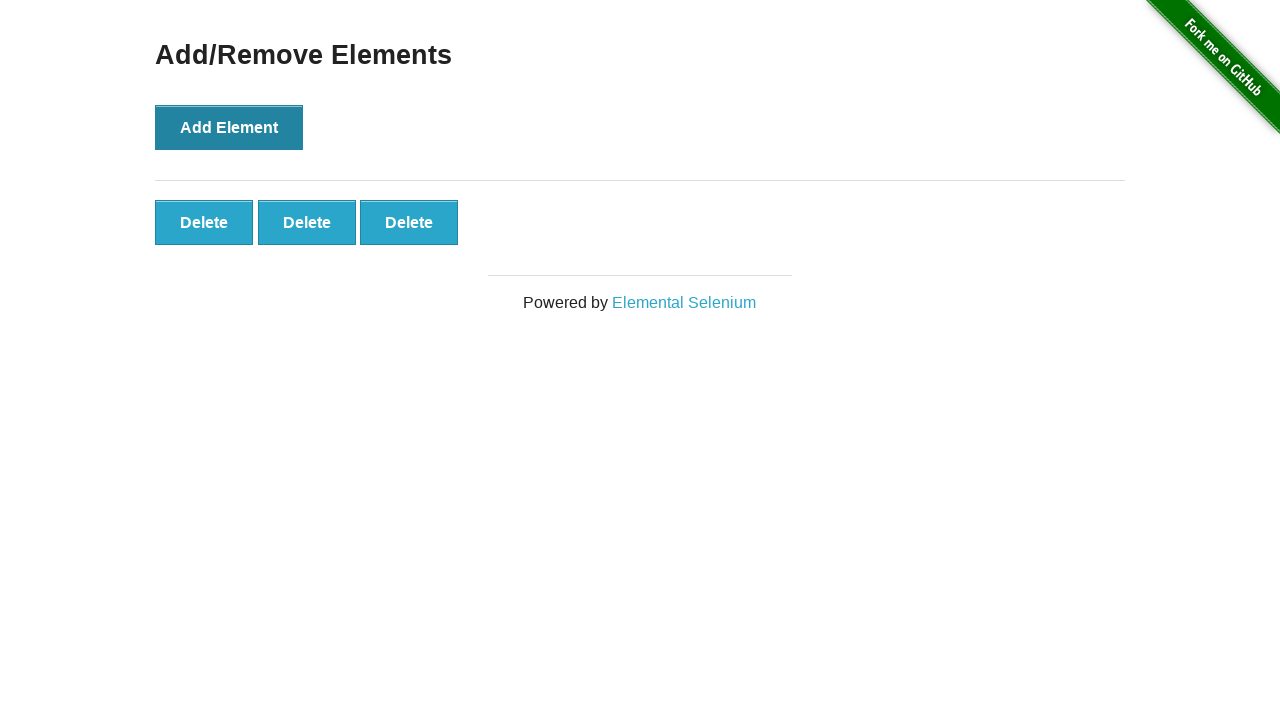